Checks that all links on multiple pages do not have empty href attributes (not just "#")

Starting URL: https://ntig-uppsala.github.io/pizzeria-rafiki/index-per.html

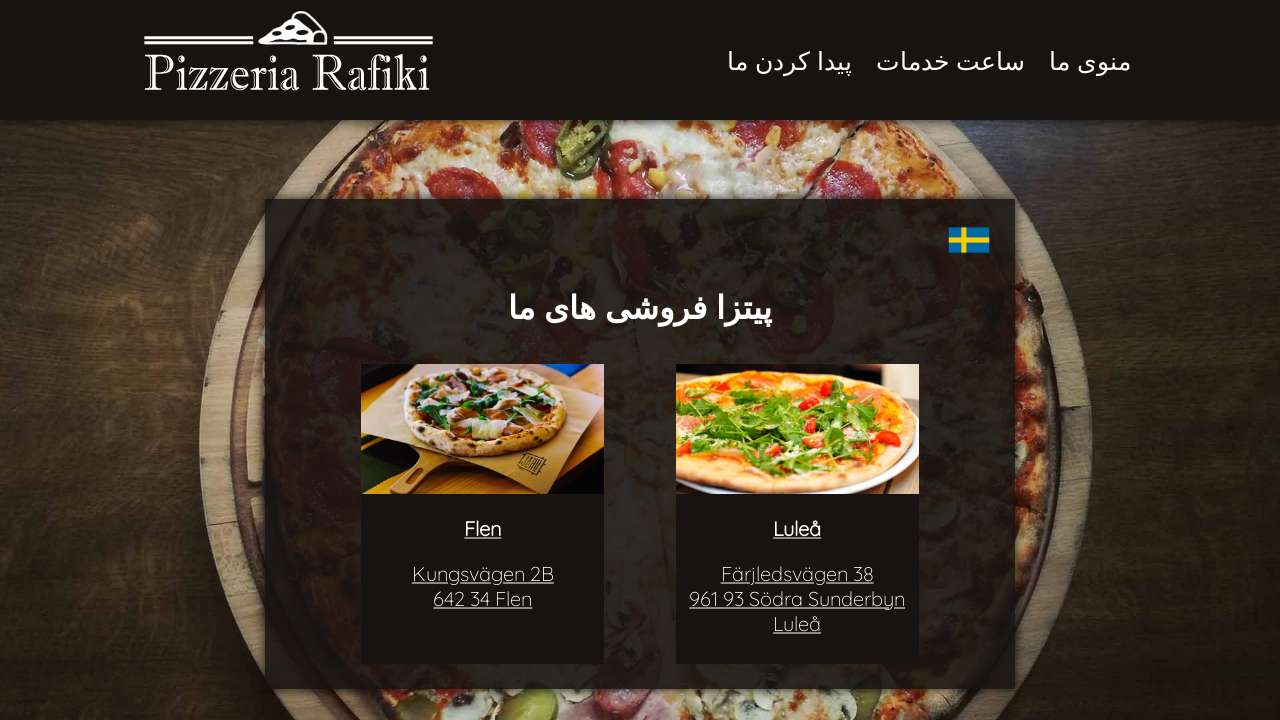

Waited for links to load on index-per.html
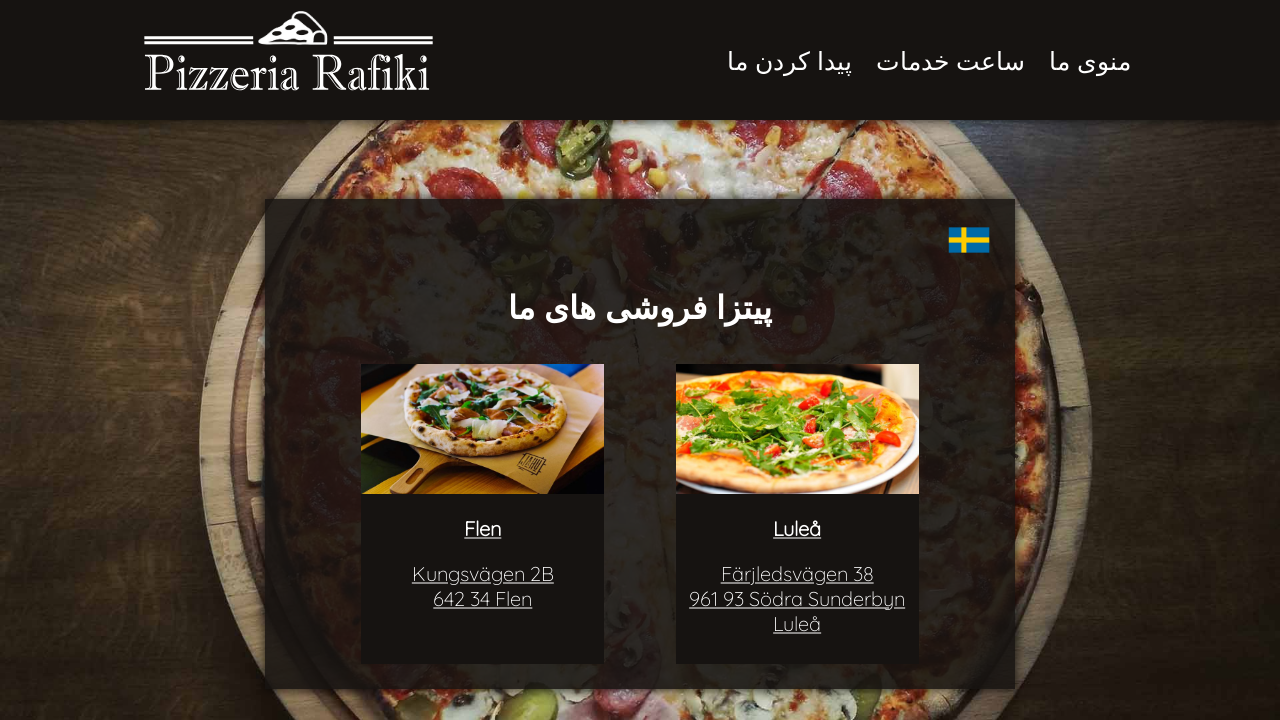

Navigated to lulea-per.html
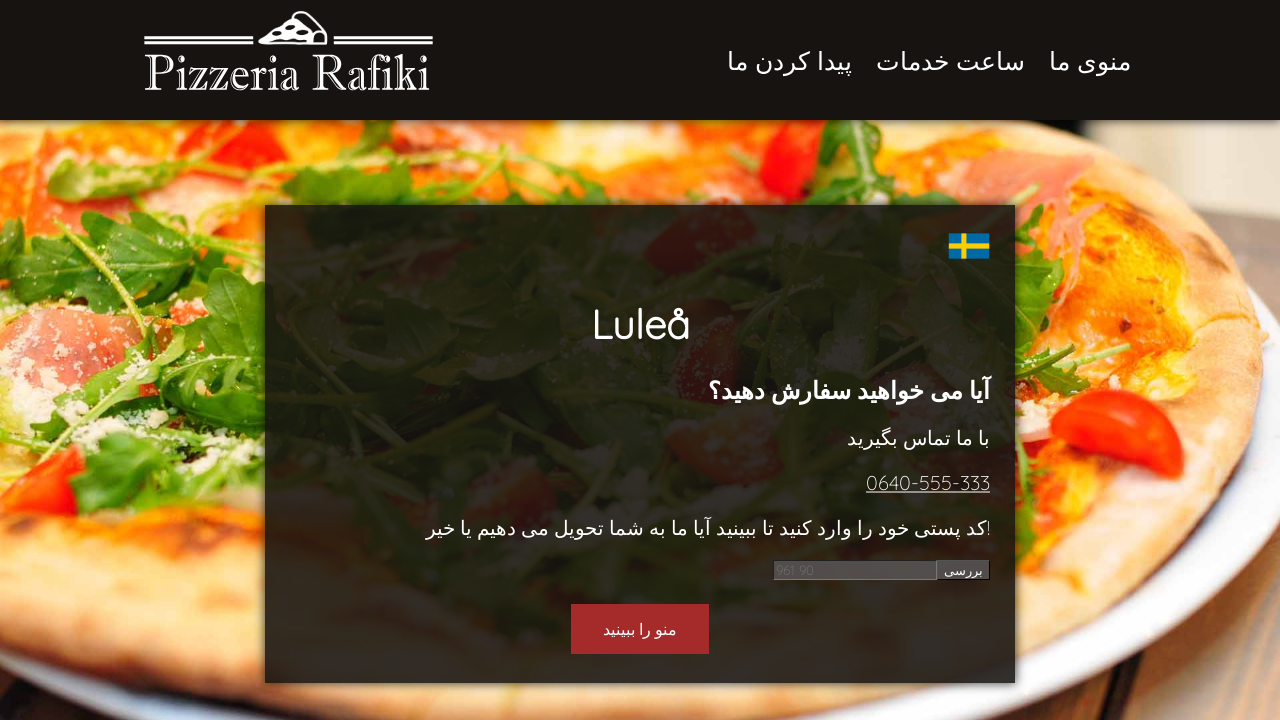

Waited for links to load on lulea-per.html
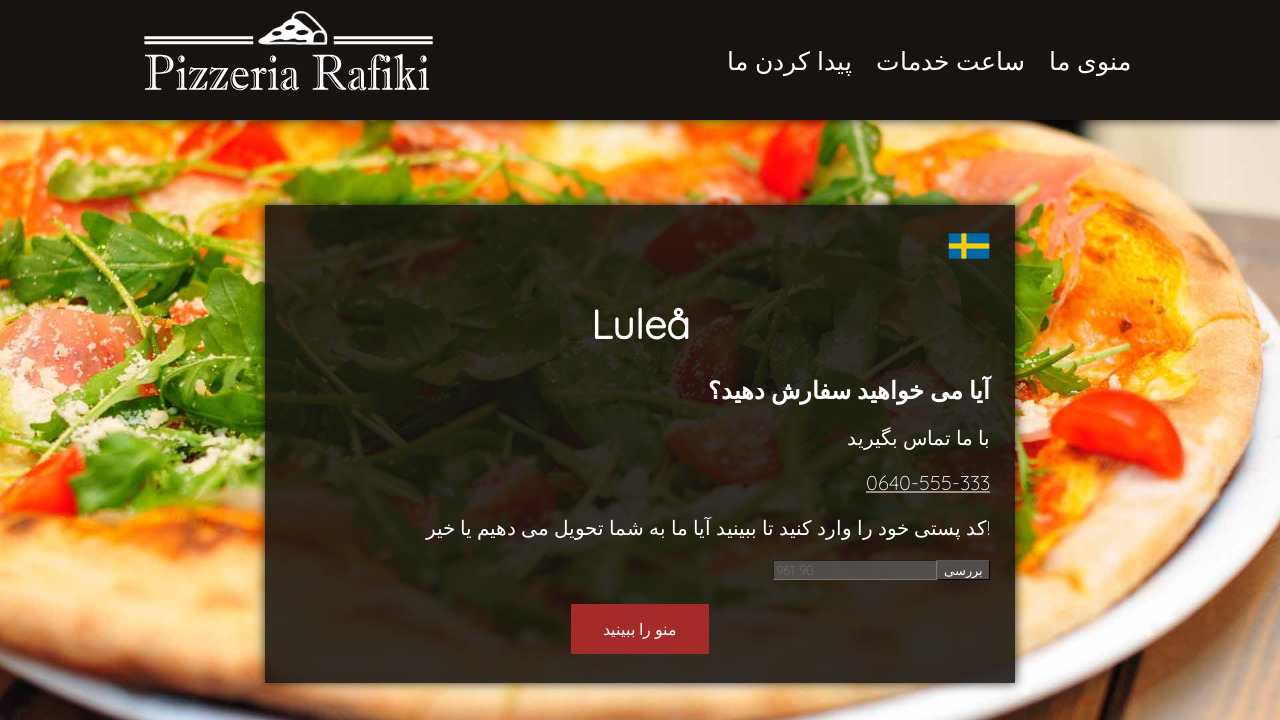

Navigated to flen-per.html
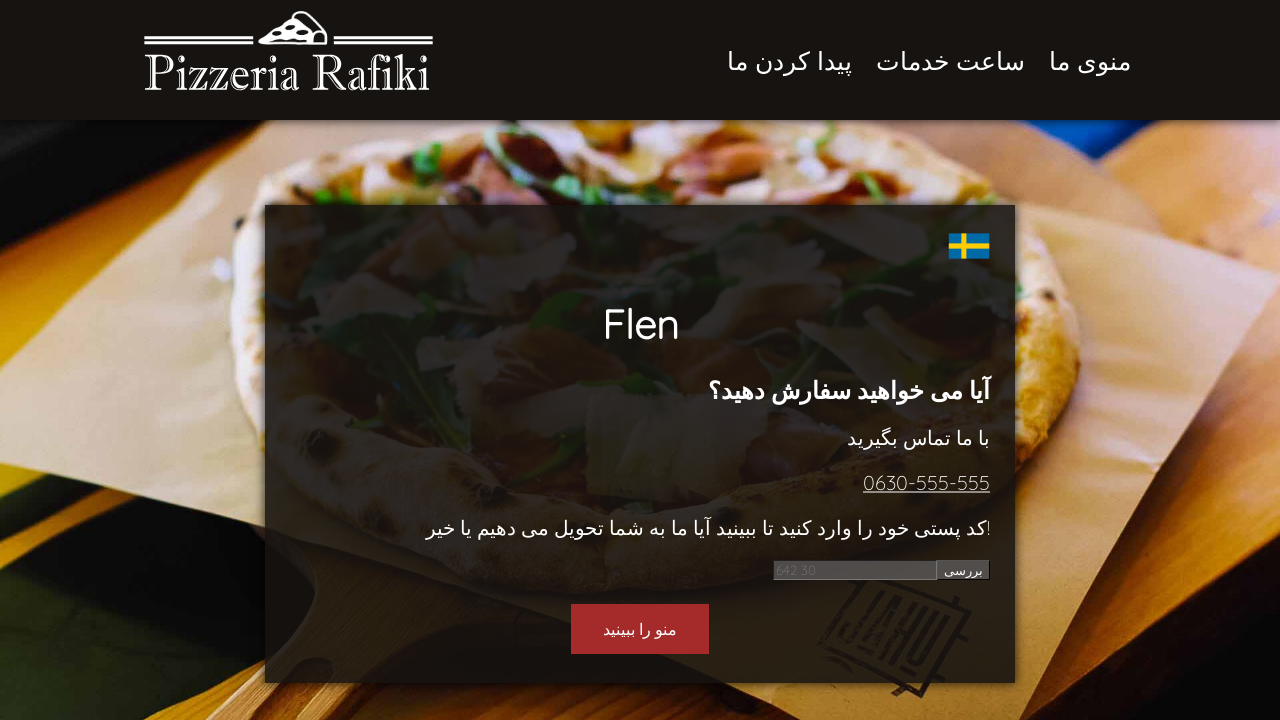

Waited for links to load on flen-per.html
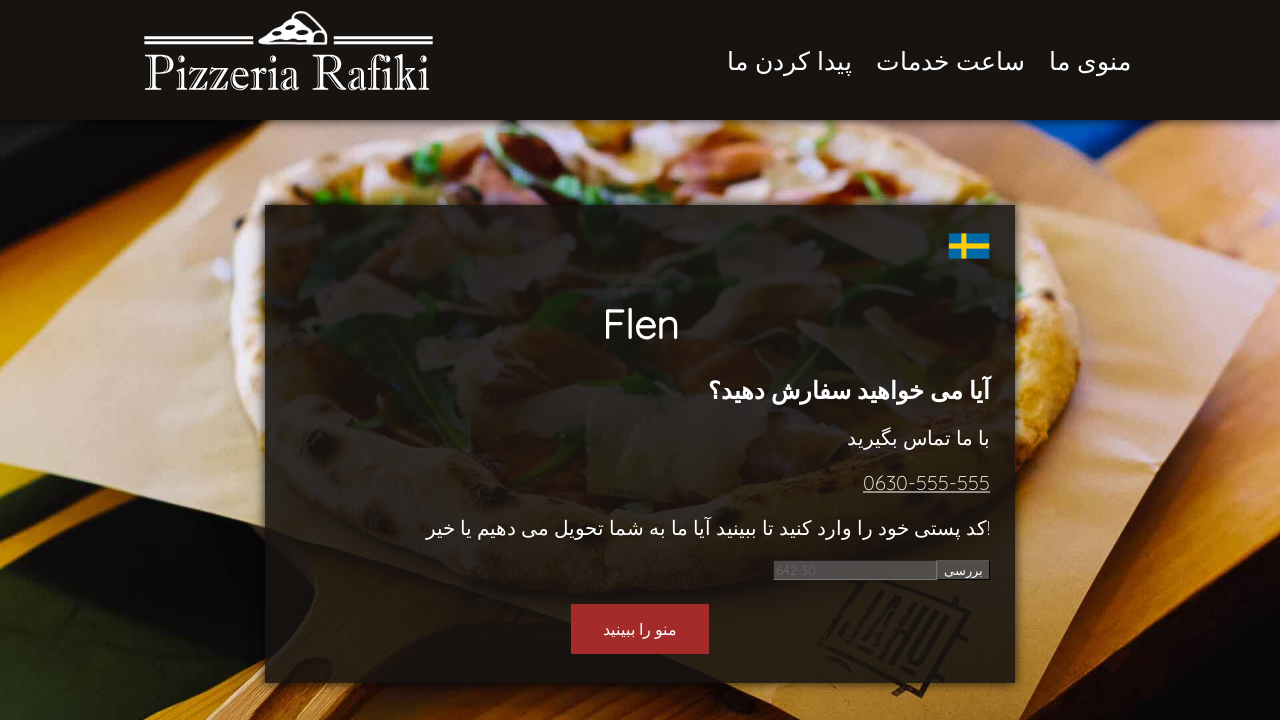

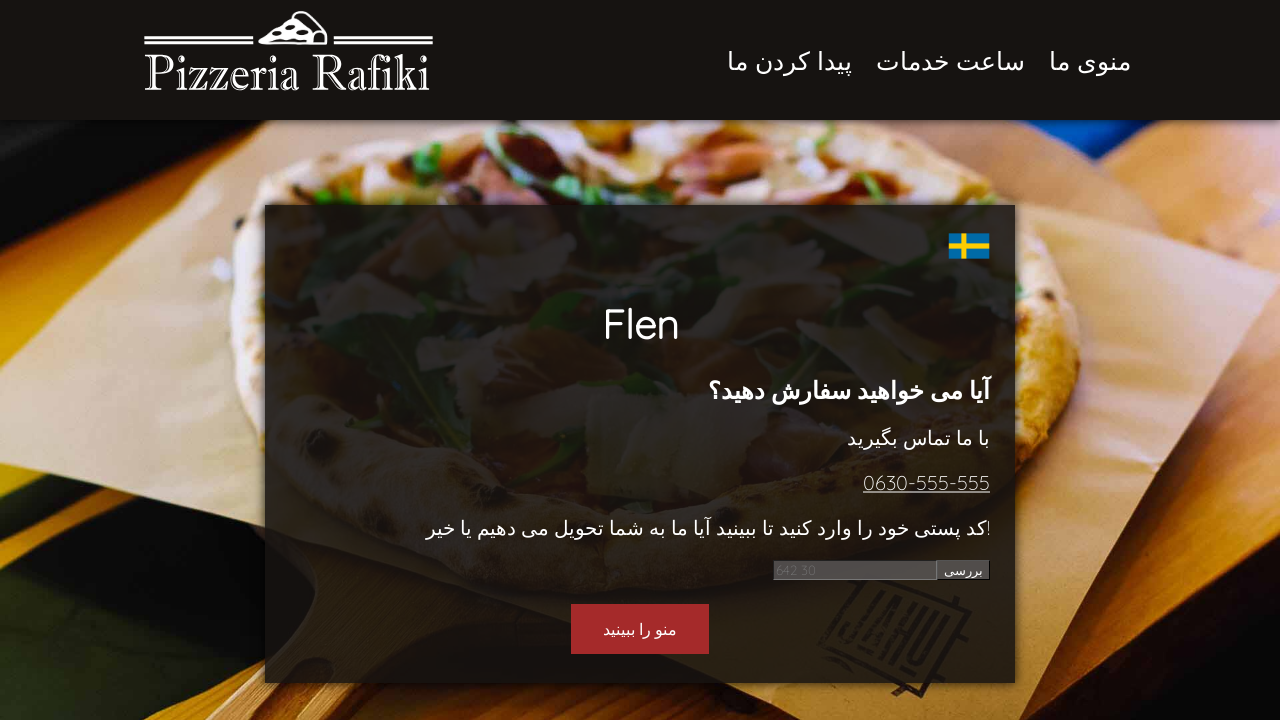